Tests JavaScript alert popup handling by clicking a button that triggers an alert and then accepting the alert dialog

Starting URL: http://formy-project.herokuapp.com/switch-window

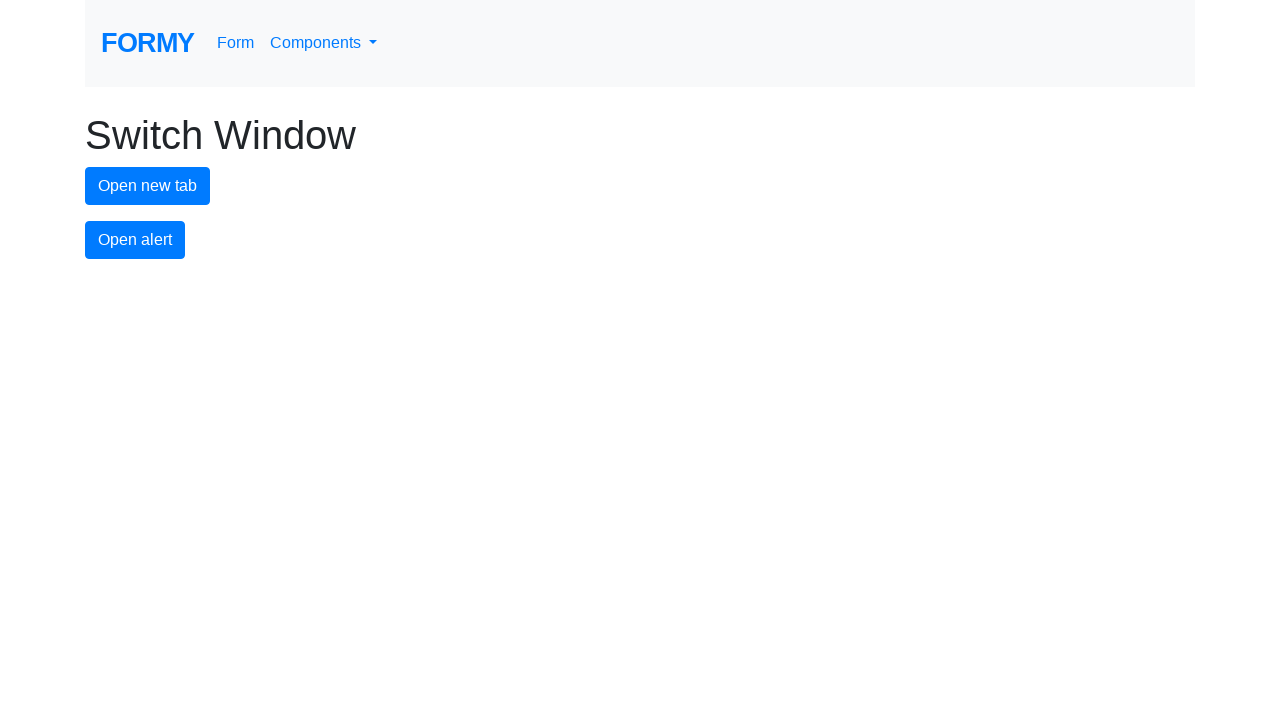

Set up dialog handler to automatically accept alerts
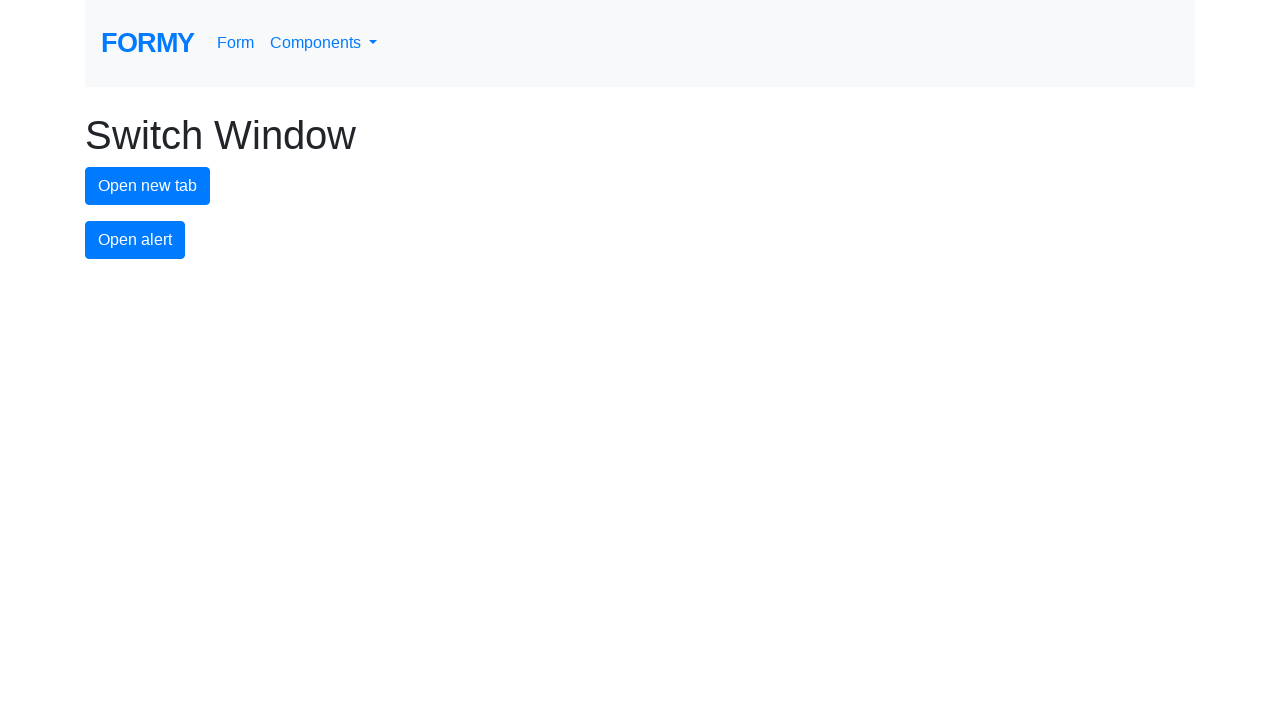

Clicked alert button to trigger JavaScript alert popup at (135, 240) on #alert-button
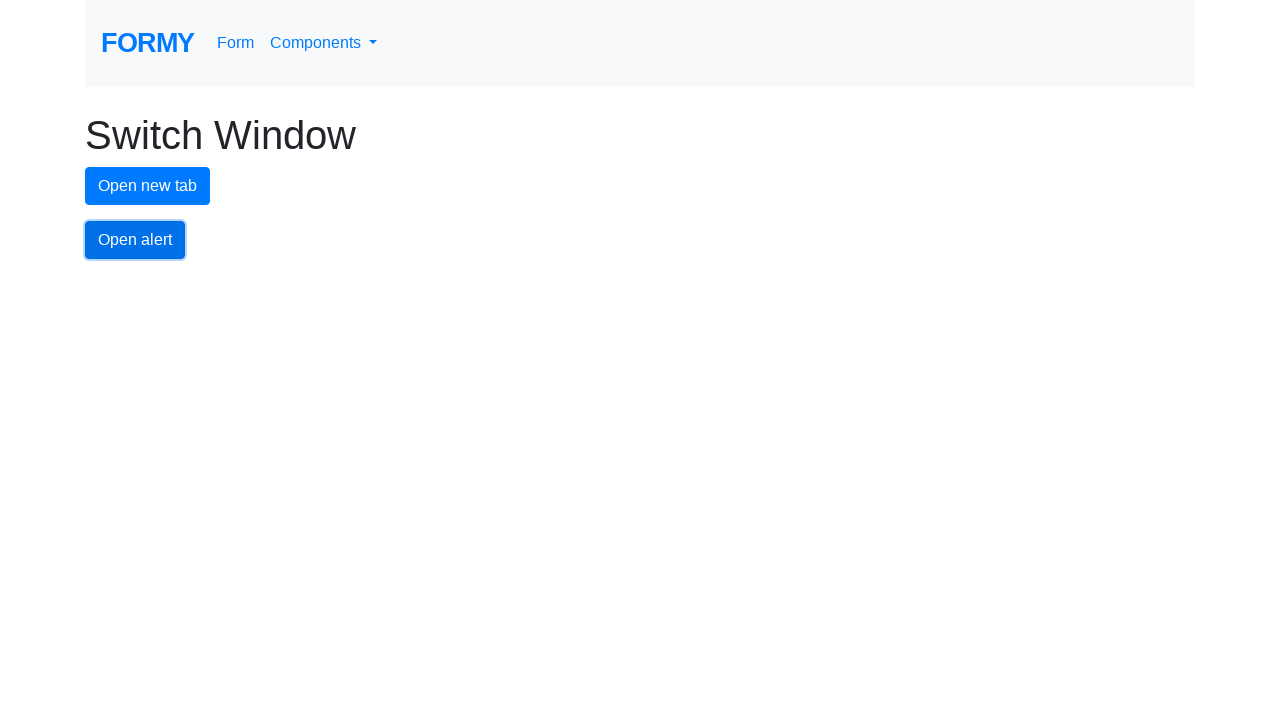

Waited for alert dialog to be processed and accepted
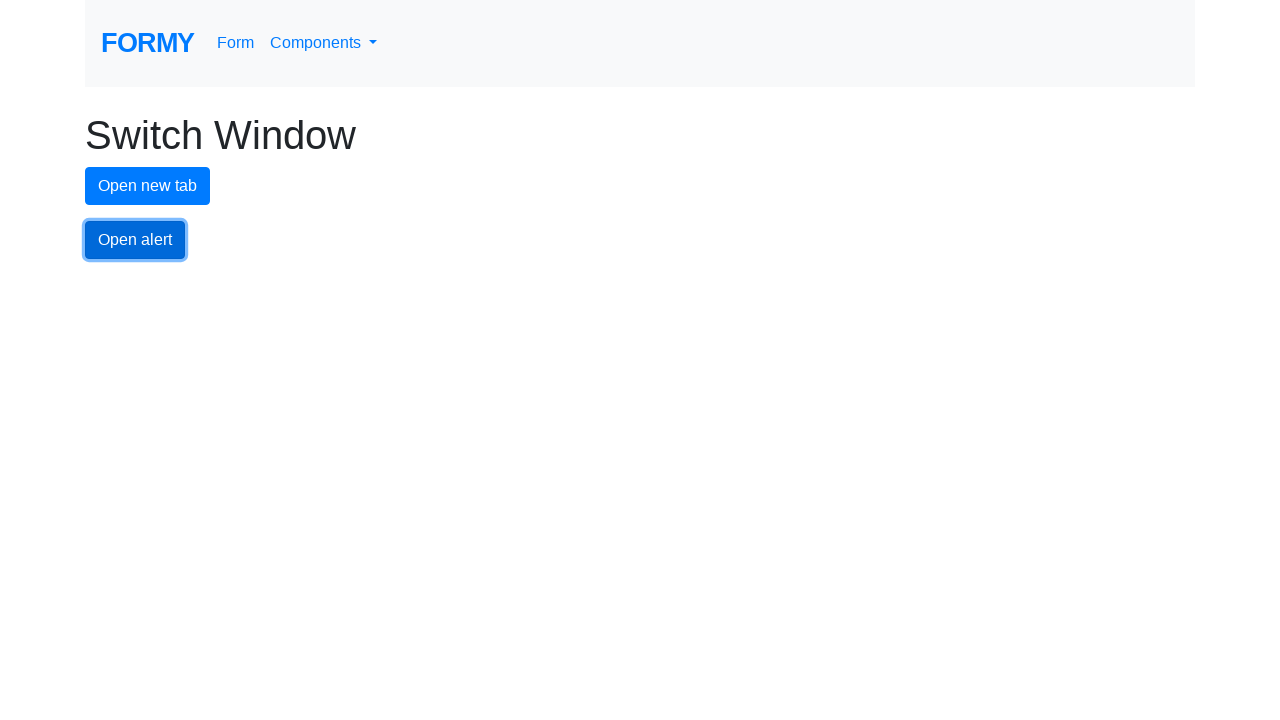

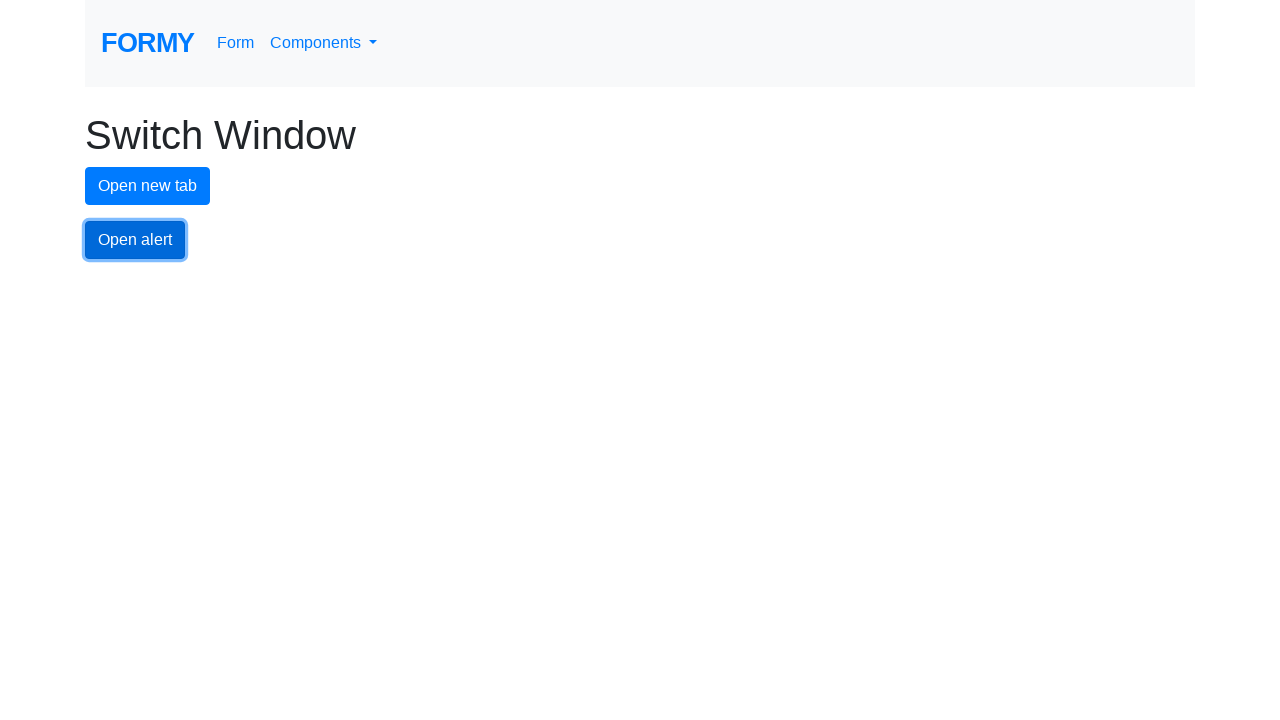